Tests a horizontal slider by moving it with arrow keys until it reaches a specific value (3.5)

Starting URL: https://the-internet.herokuapp.com/horizontal_slider

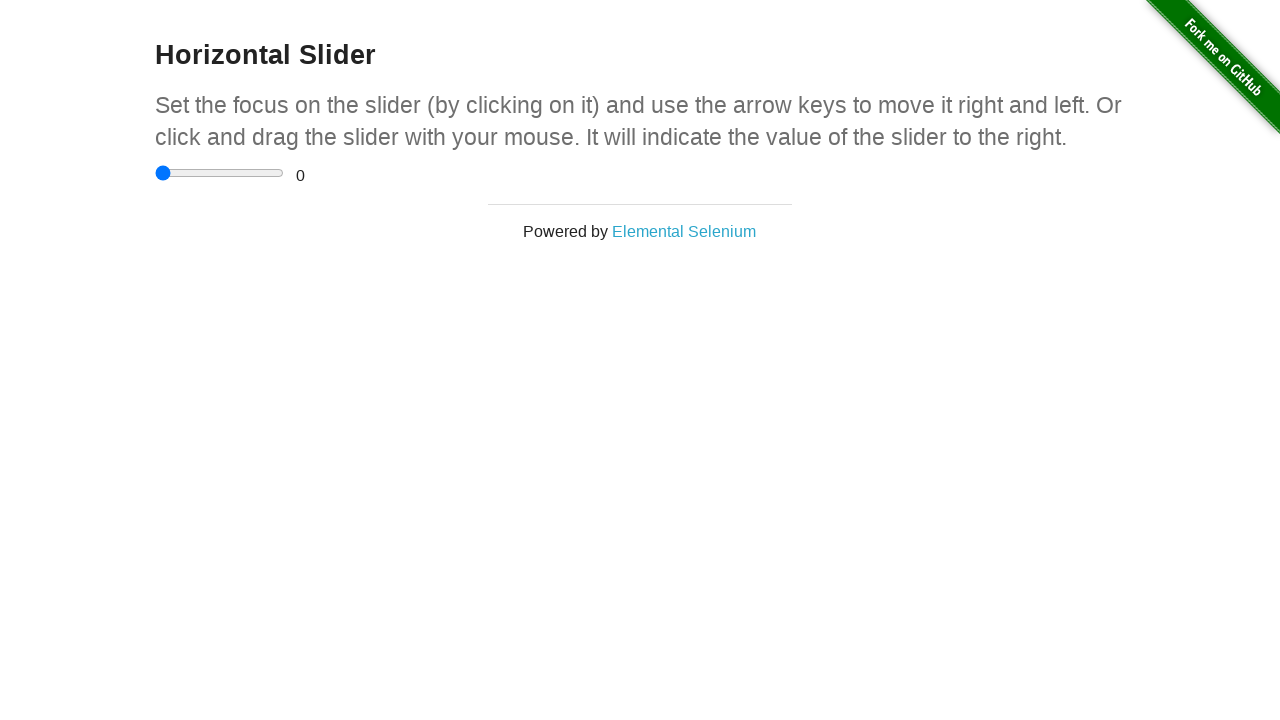

Located the horizontal slider element
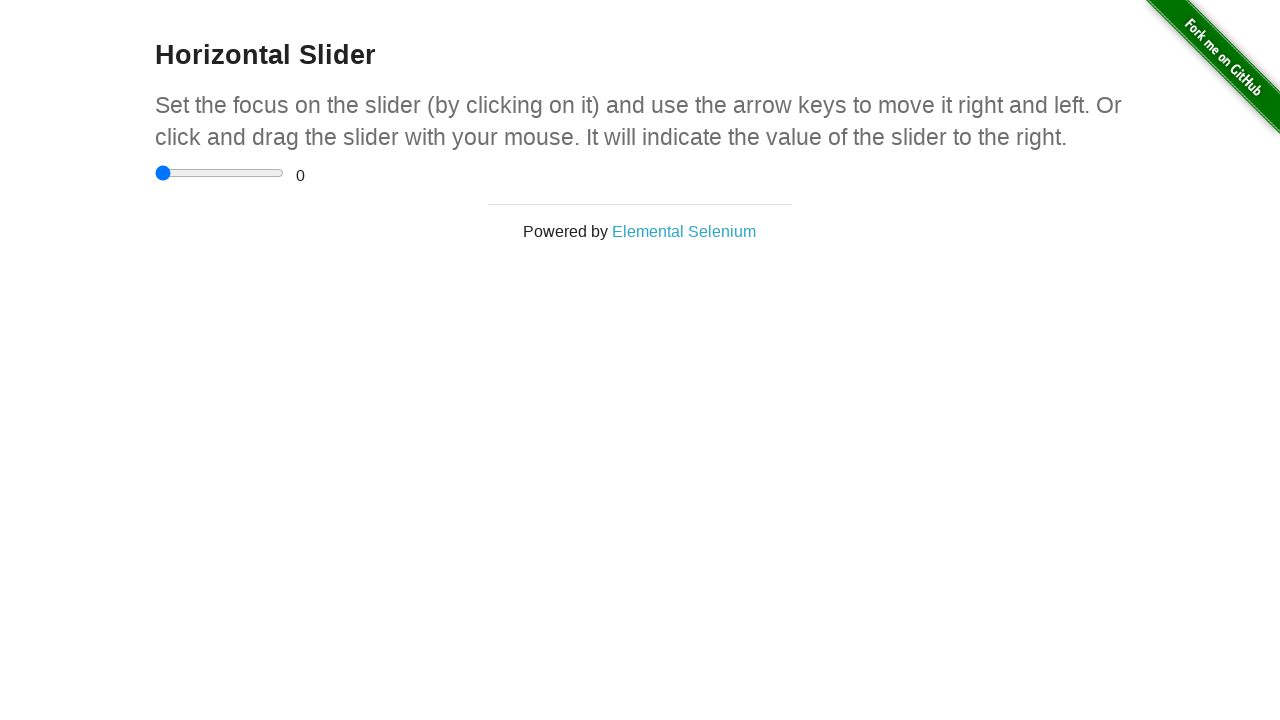

Located the range display element
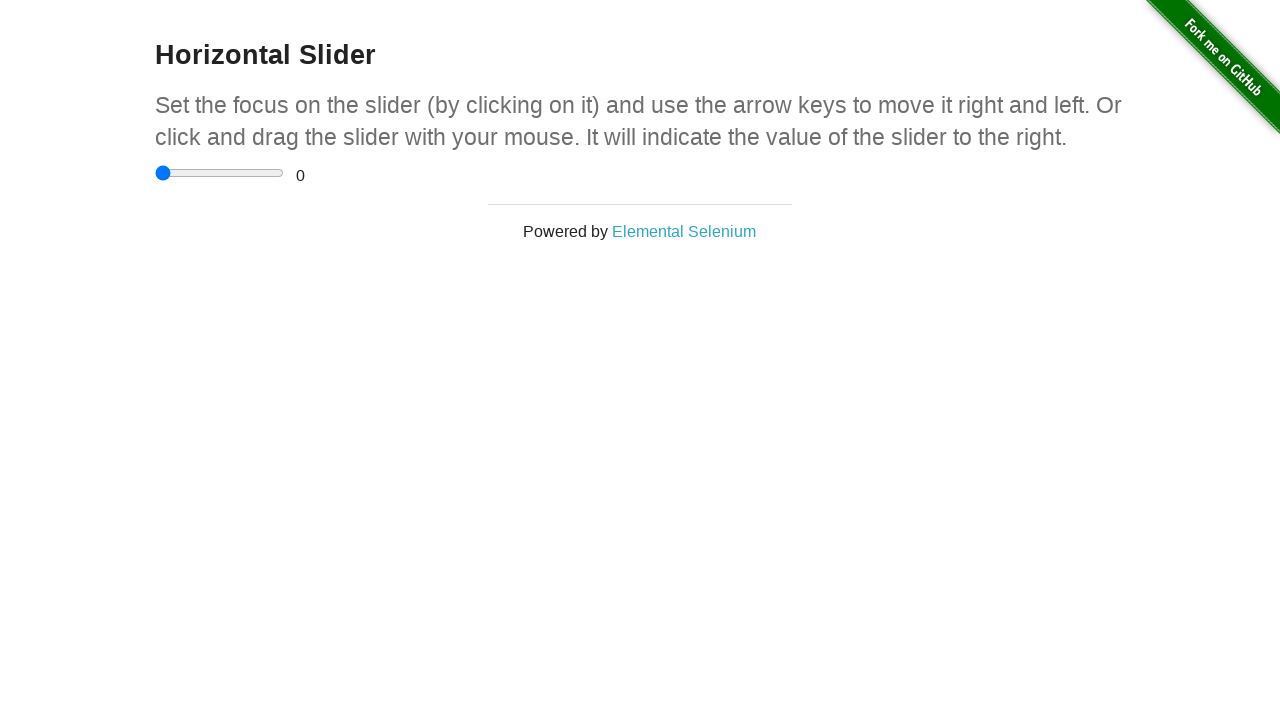

Set target slider value to 3.5
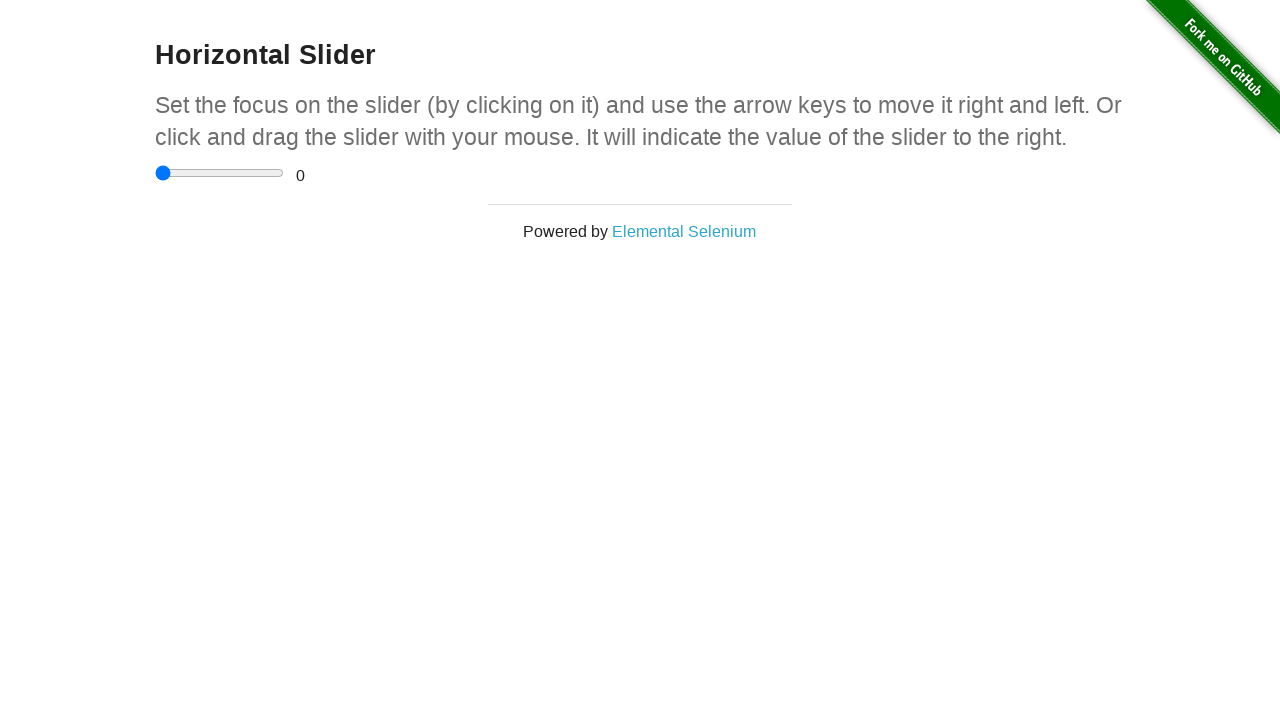

Pressed ArrowRight on slider, current value: 0.5 on xpath=//input[@type='range']
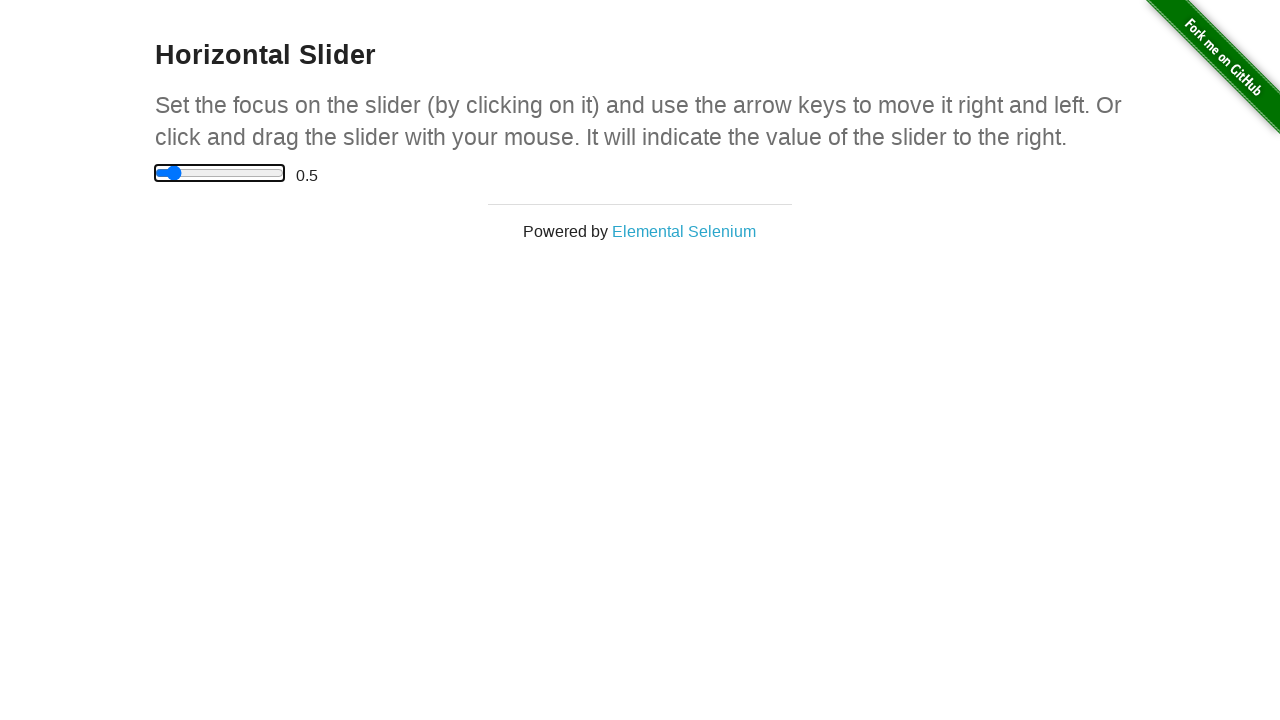

Pressed ArrowRight on slider, current value: 1 on xpath=//input[@type='range']
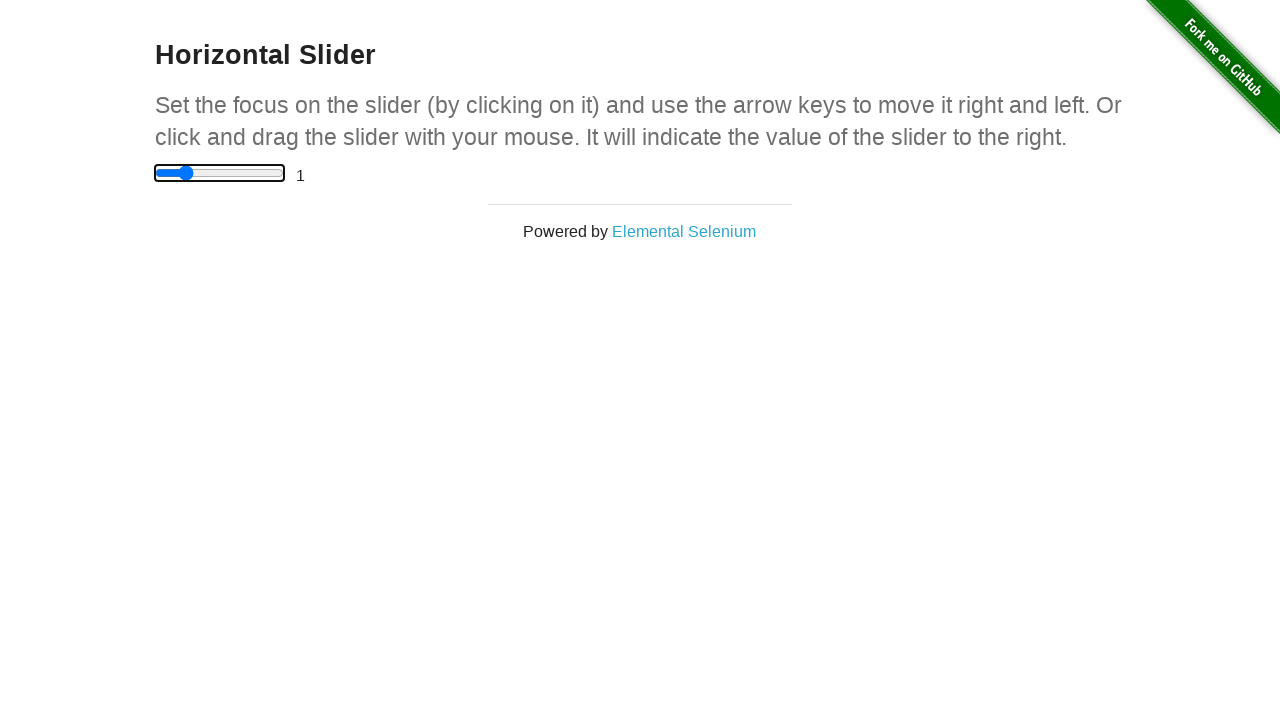

Pressed ArrowRight on slider, current value: 1.5 on xpath=//input[@type='range']
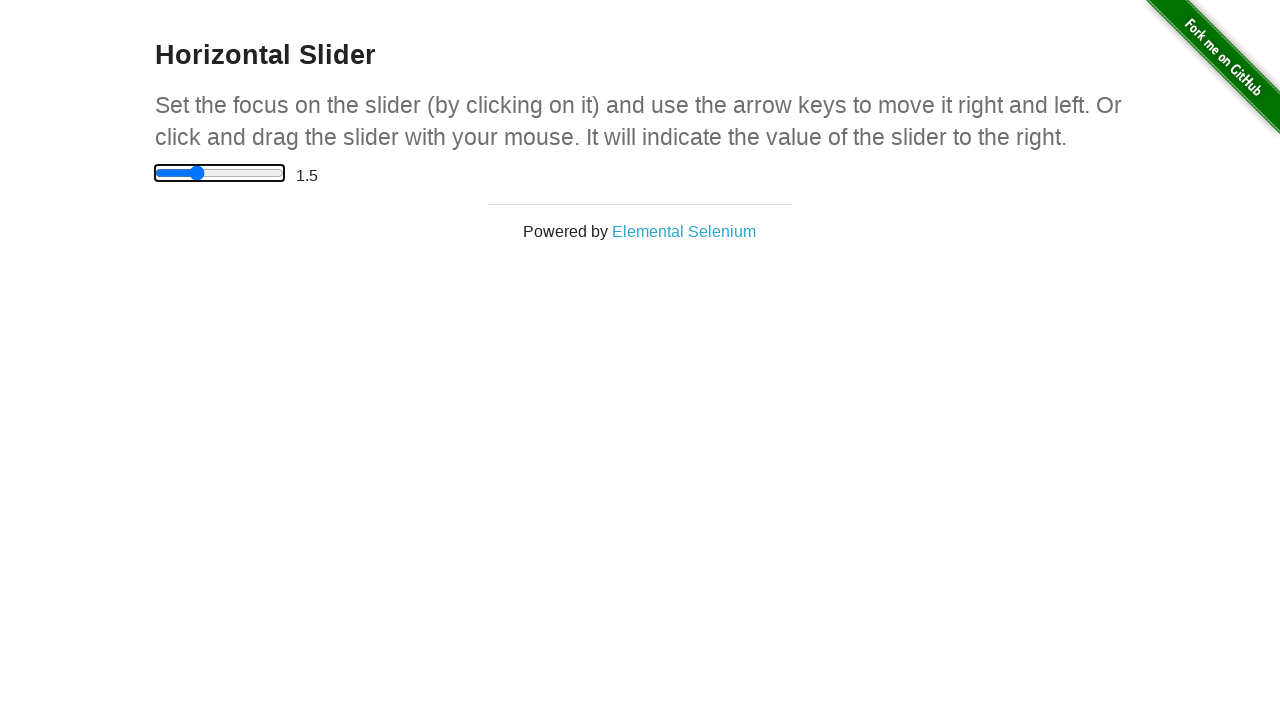

Pressed ArrowRight on slider, current value: 2 on xpath=//input[@type='range']
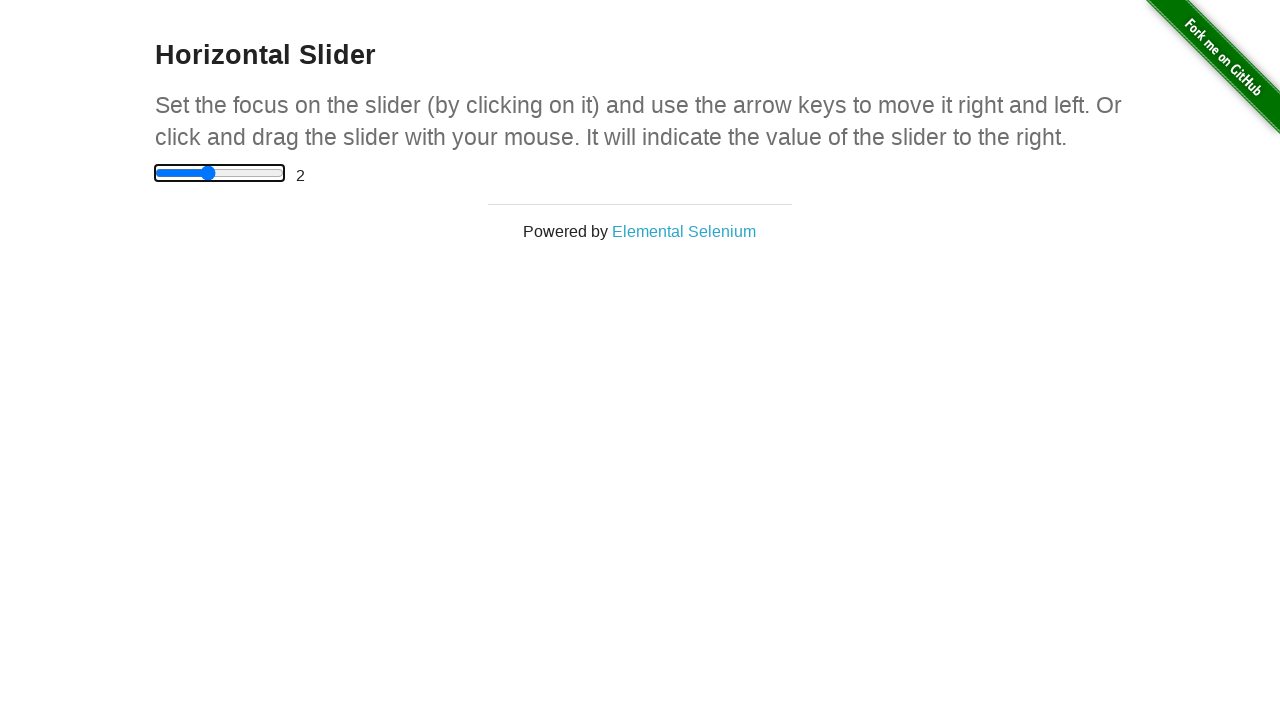

Pressed ArrowRight on slider, current value: 2.5 on xpath=//input[@type='range']
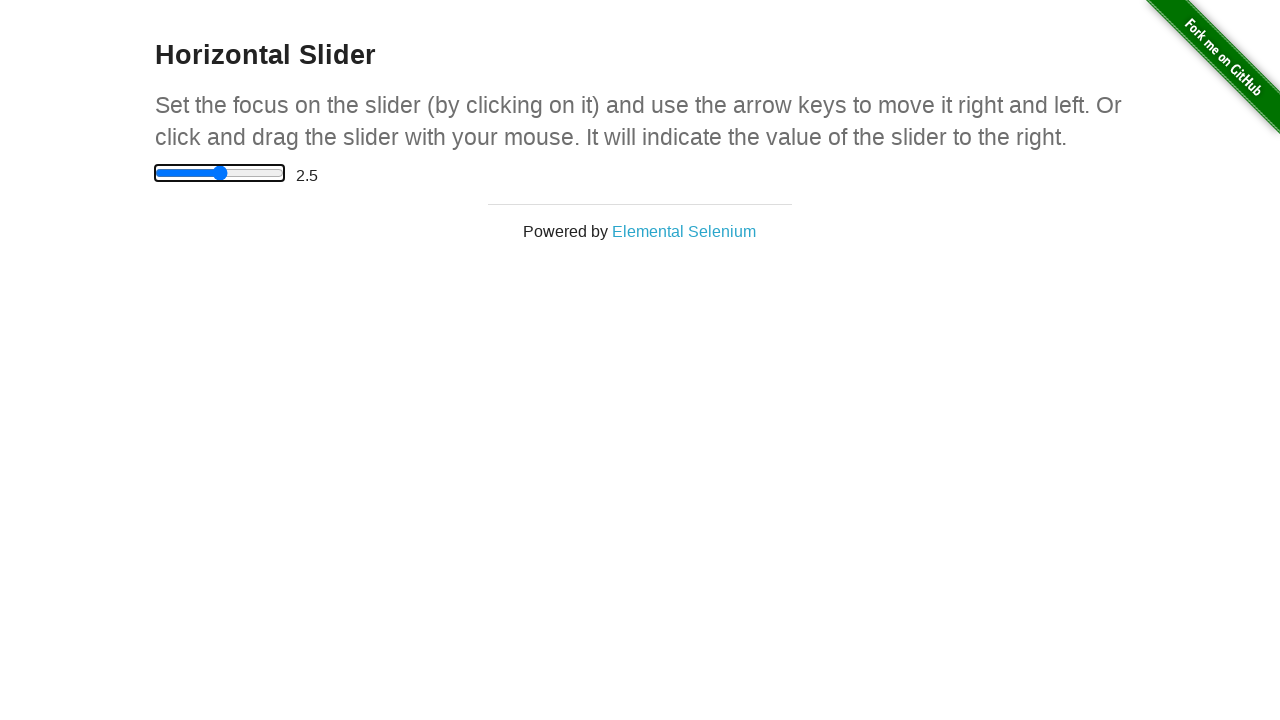

Pressed ArrowRight on slider, current value: 3 on xpath=//input[@type='range']
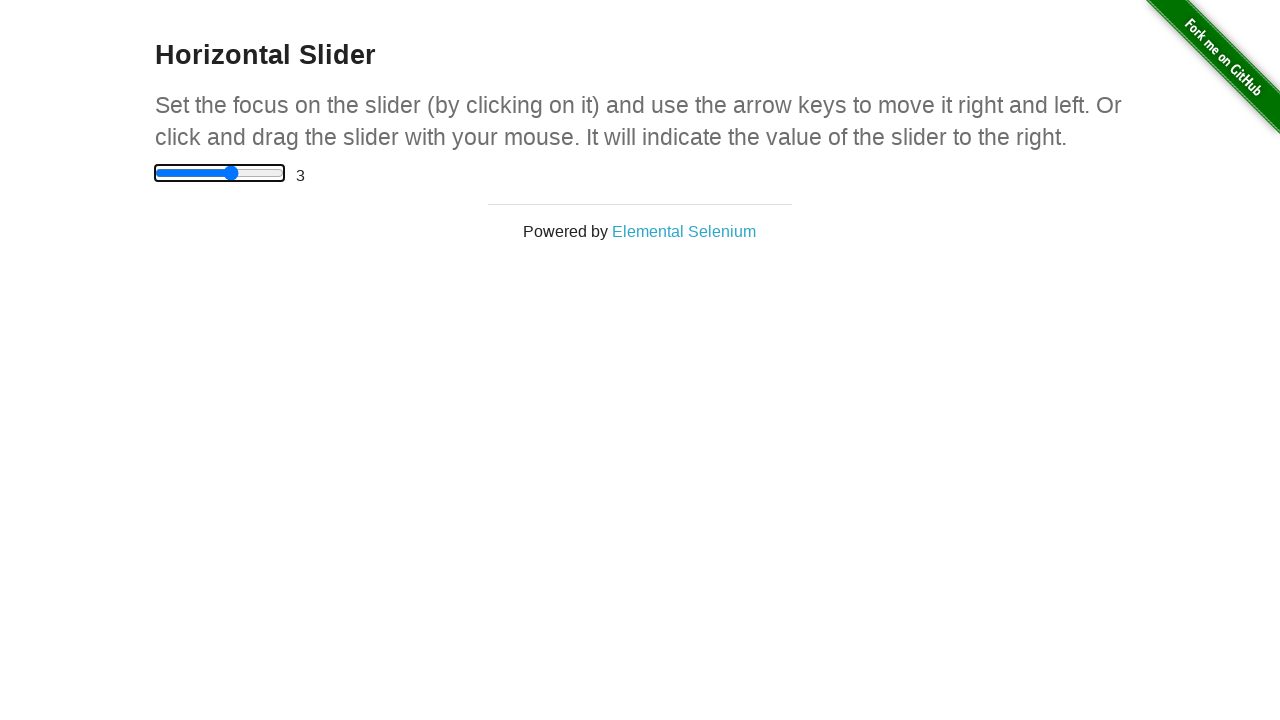

Pressed ArrowRight on slider, current value: 3.5 on xpath=//input[@type='range']
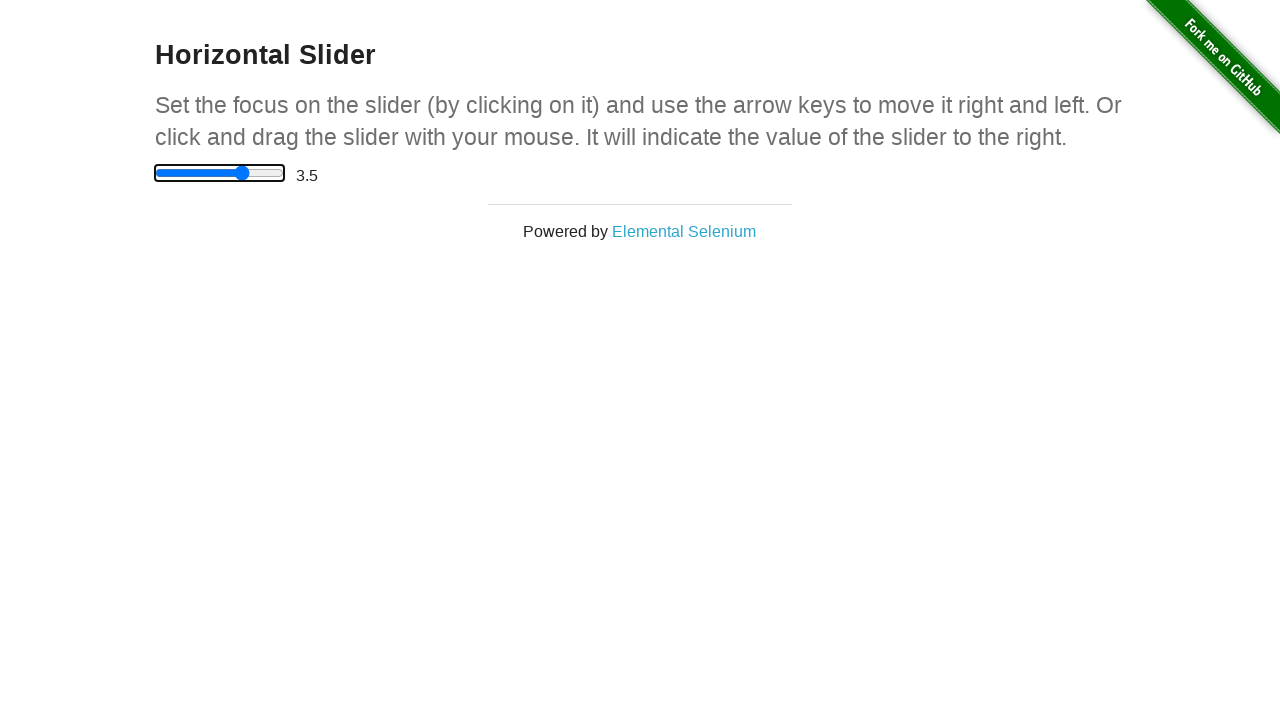

Verified slider reached target value of 3.5
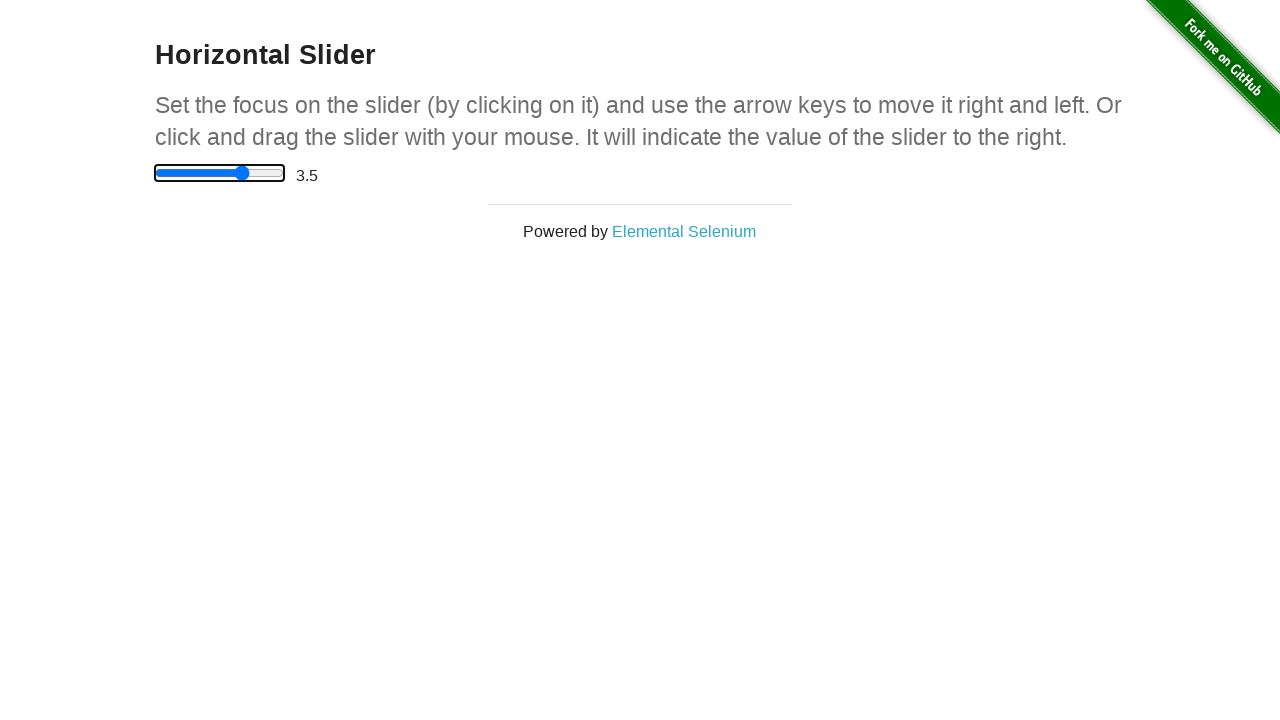

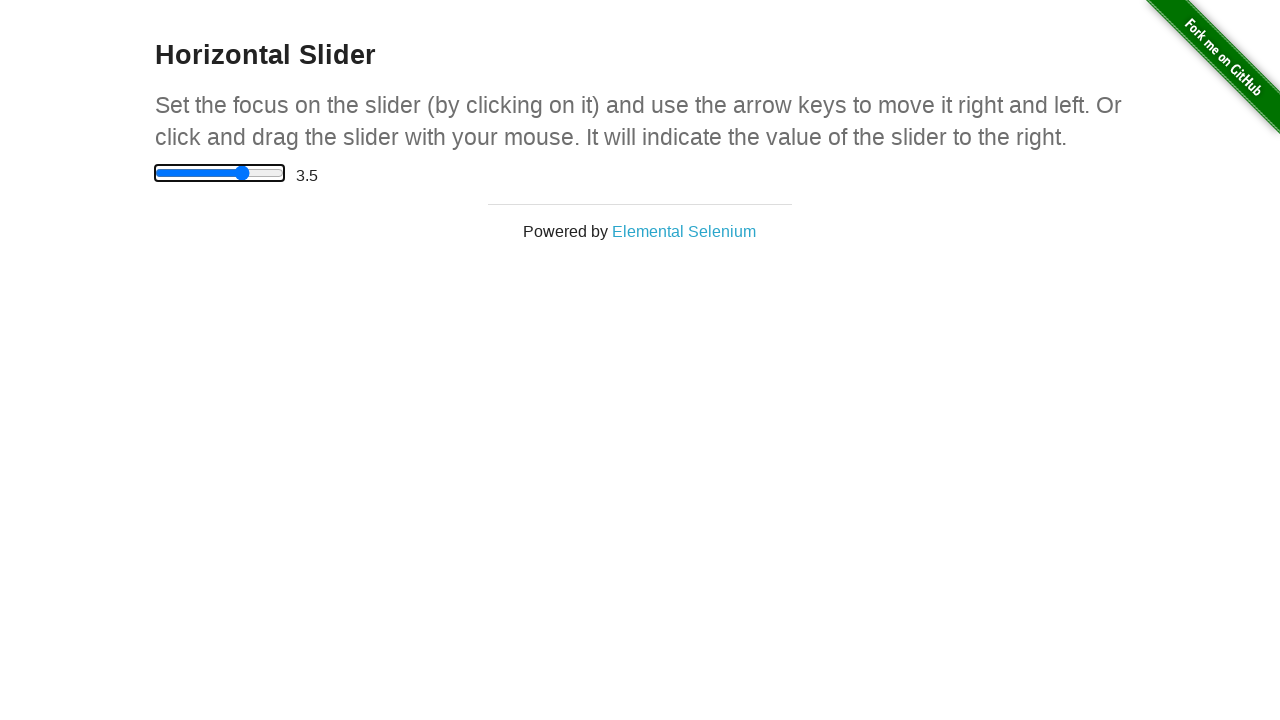